Tests sending the TAB key to the currently focused element using keyboard actions and verifies the page displays the correct key press result

Starting URL: http://the-internet.herokuapp.com/key_presses

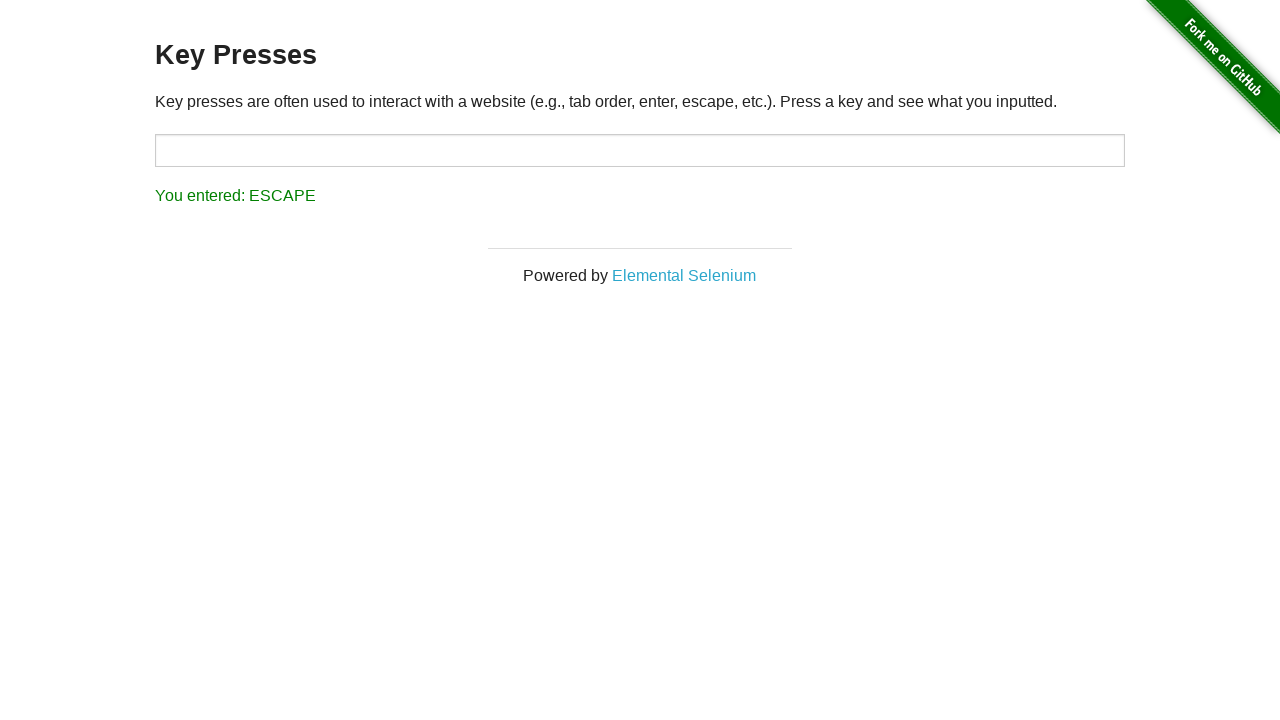

Pressed TAB key to the focused element
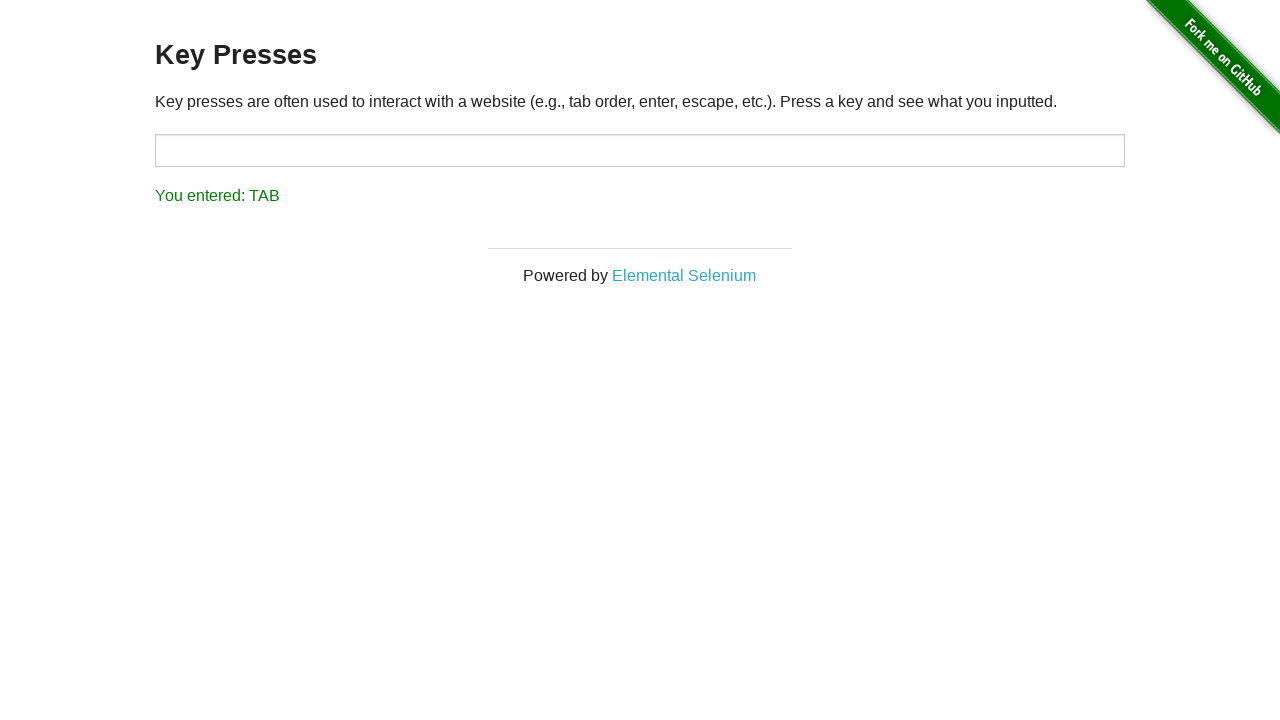

Result element loaded on page
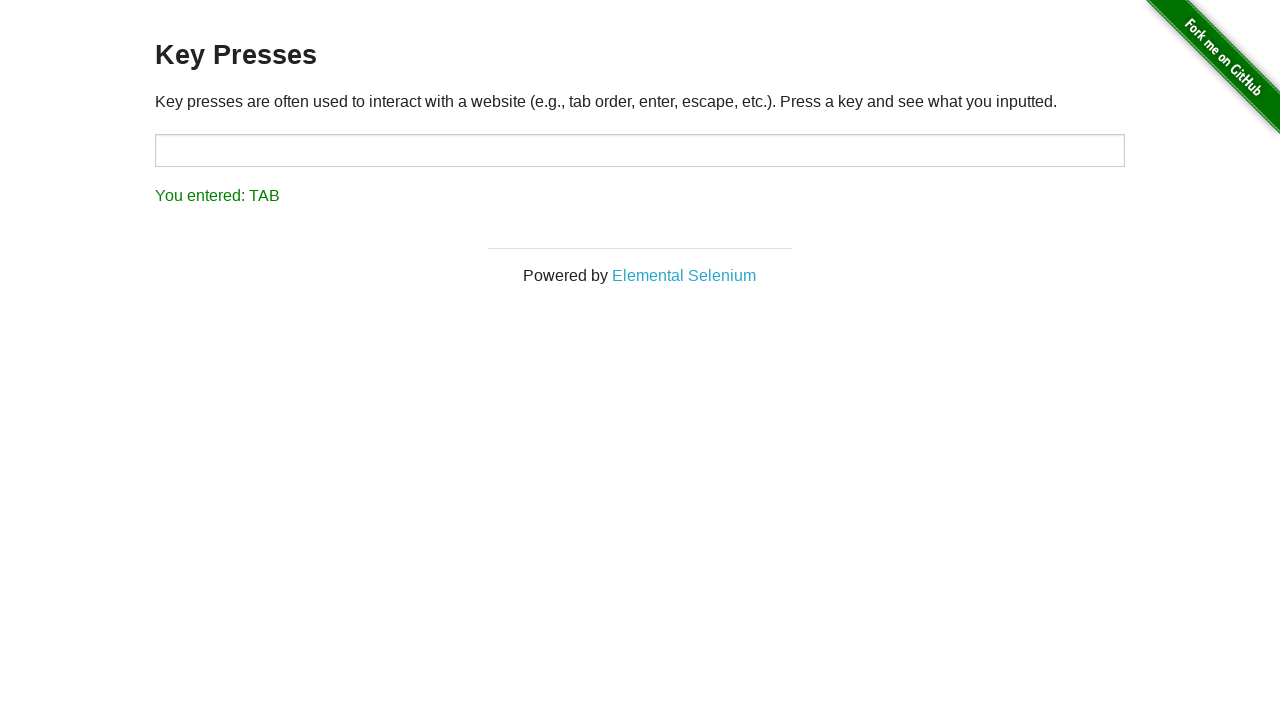

Retrieved result text content
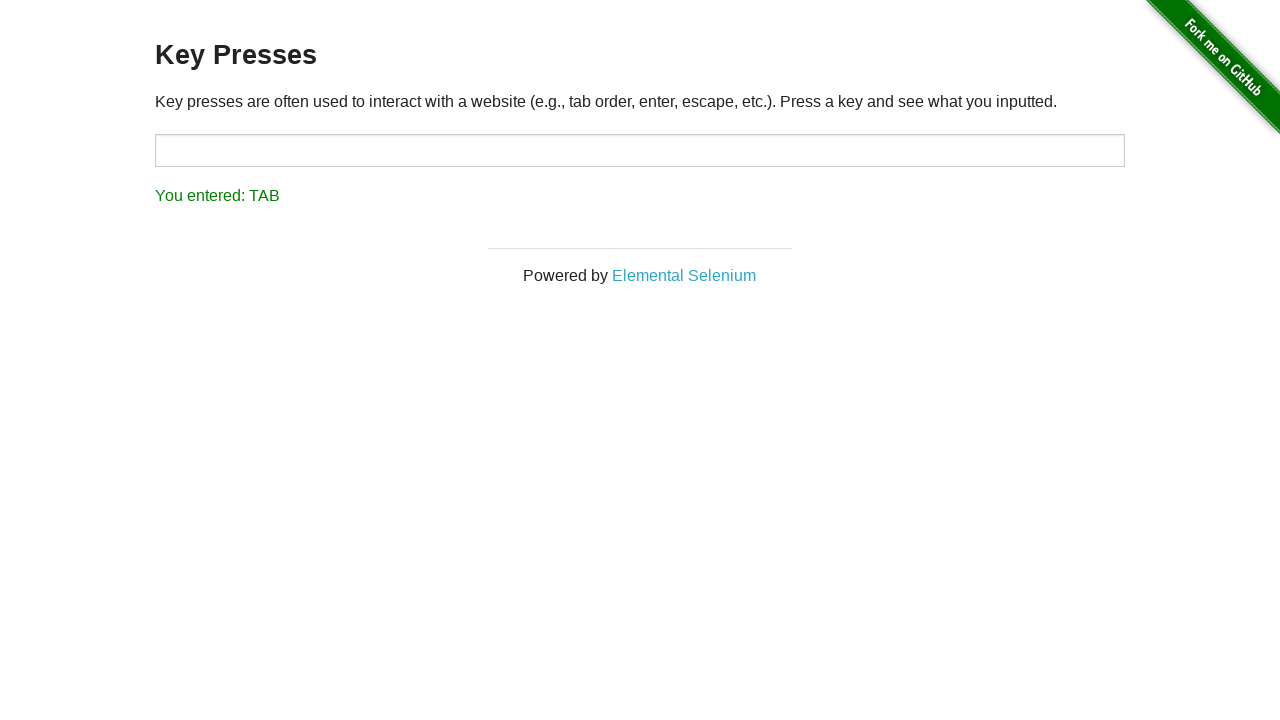

Verified result text equals 'You entered: TAB'
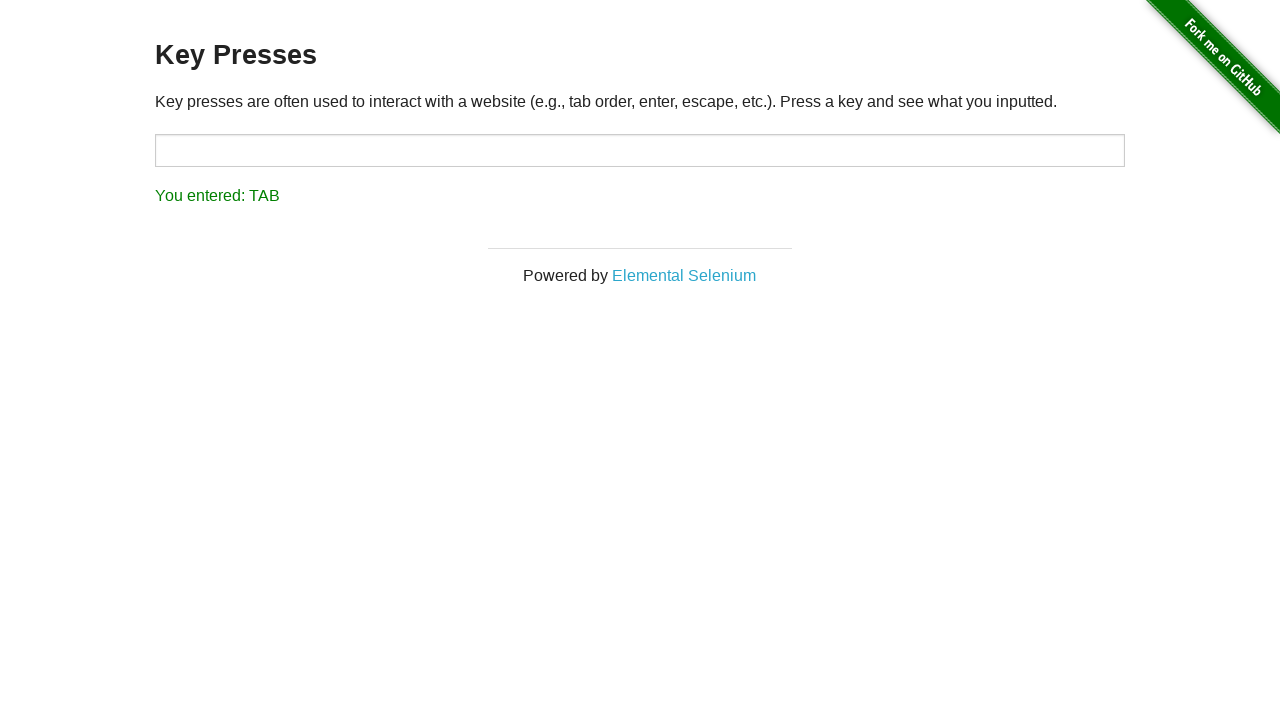

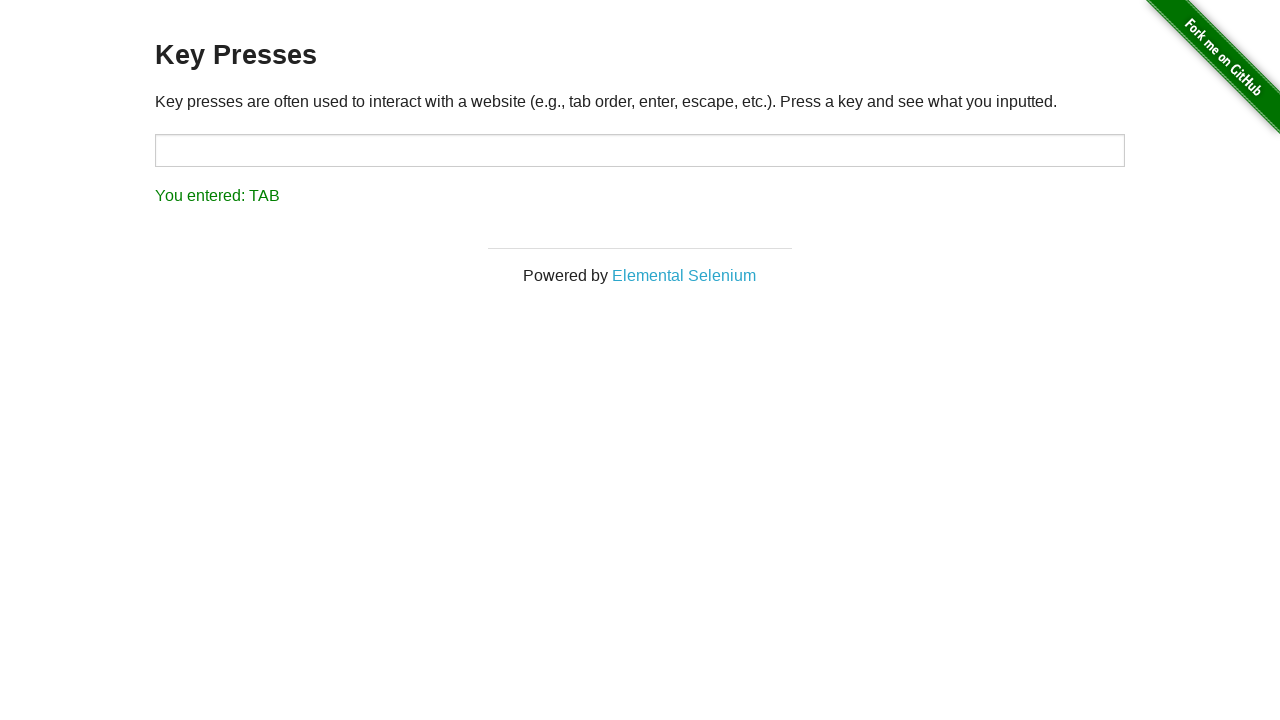